Tests React Semantic UI dropdown by selecting different options and verifying the displayed selection text

Starting URL: https://react.semantic-ui.com/maximize/dropdown-example-selection/

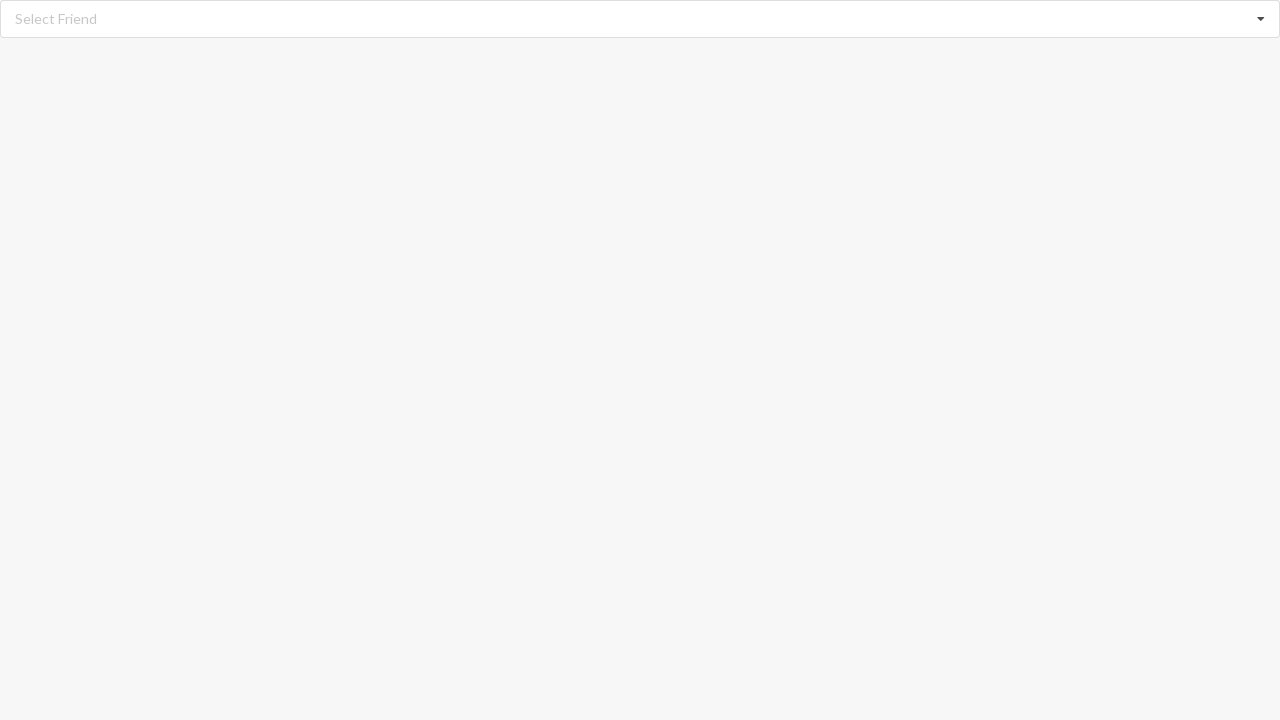

Clicked dropdown to open menu at (640, 19) on xpath=//div[@class='ui fluid selection dropdown']
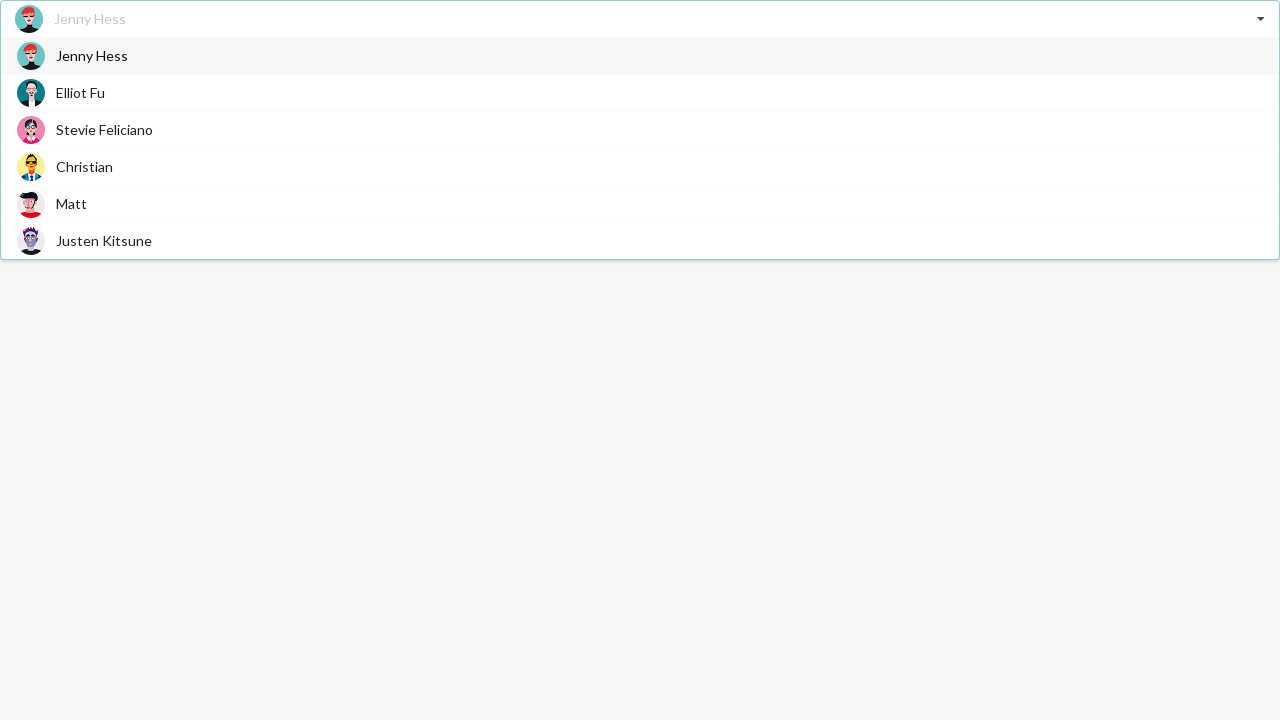

Dropdown menu appeared with options
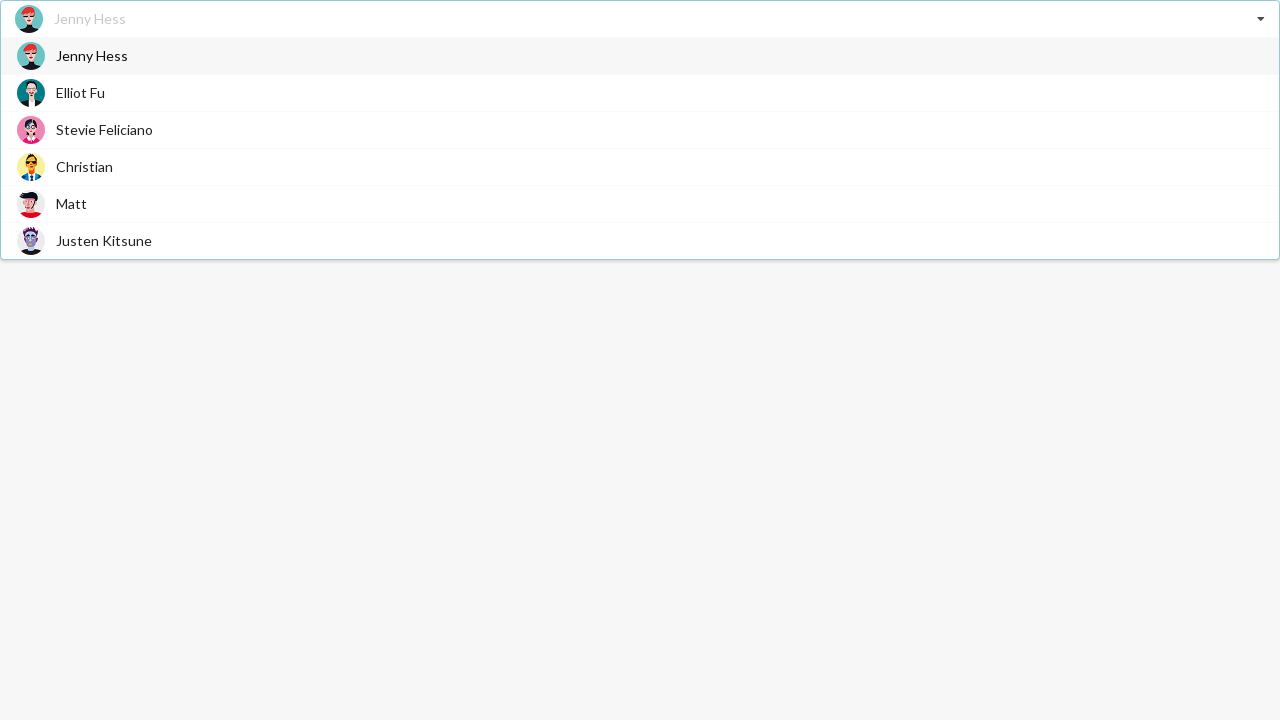

Selected 'Elliot Fu' from dropdown at (80, 92) on xpath=//div[@class='visible menu transition']//span[text()='Elliot Fu']
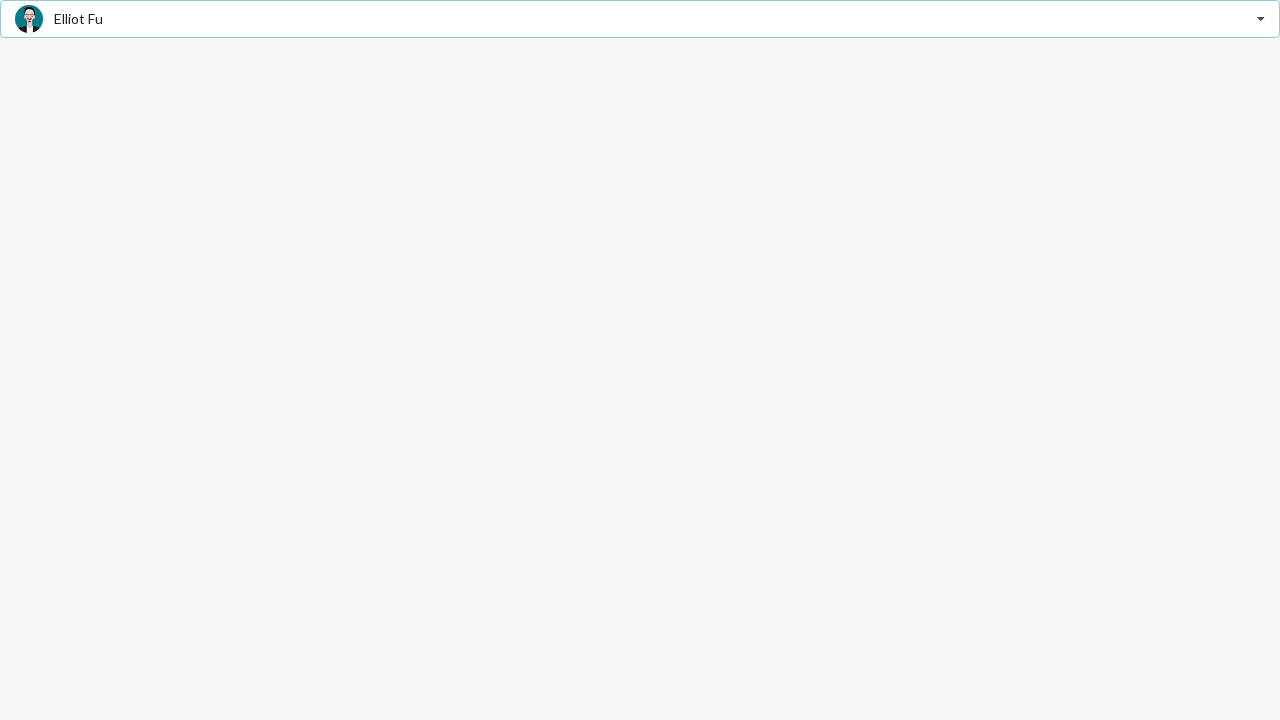

Verified that 'Elliot Fu' is displayed as the selected option
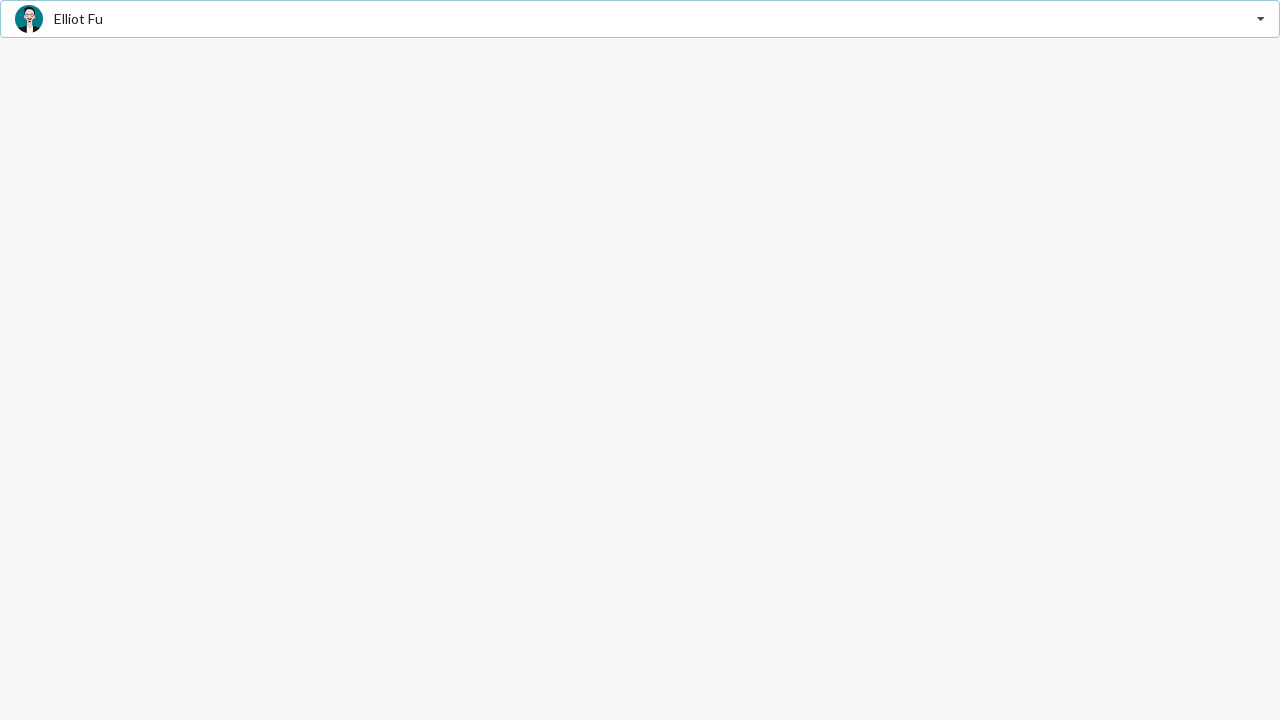

Clicked dropdown to open menu at (640, 19) on xpath=//div[@class='ui fluid selection dropdown']
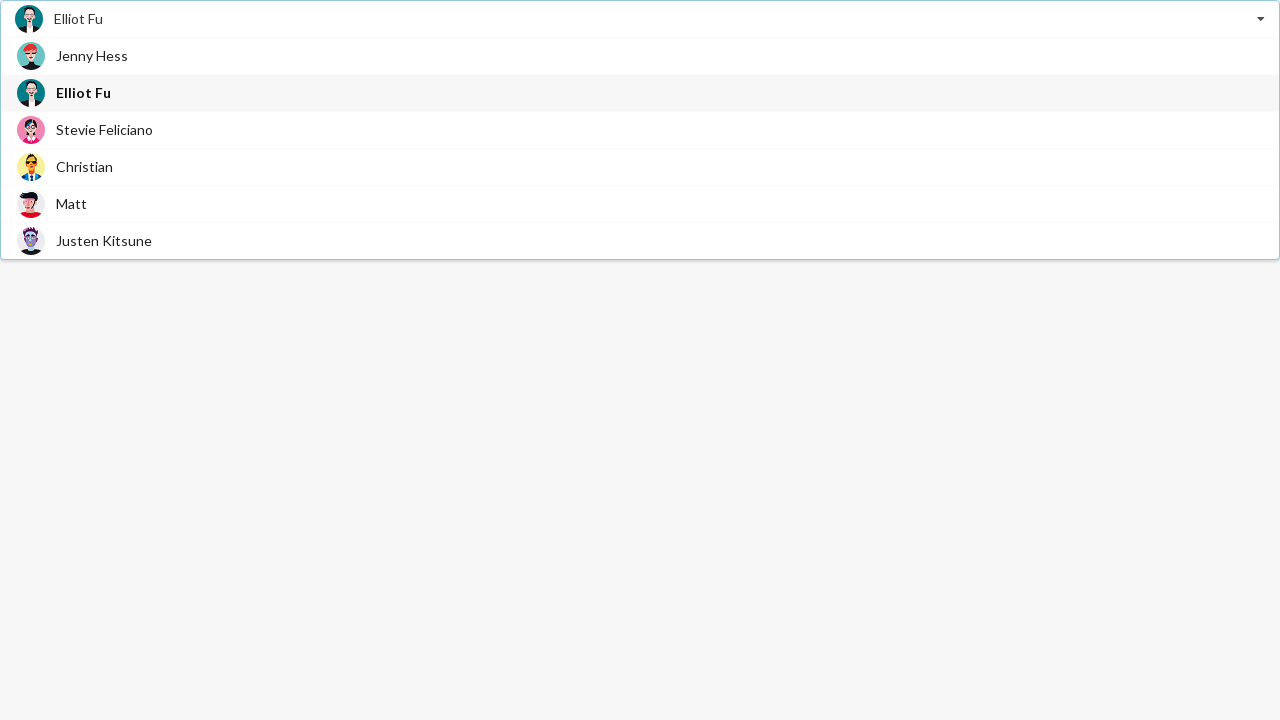

Dropdown menu appeared with options
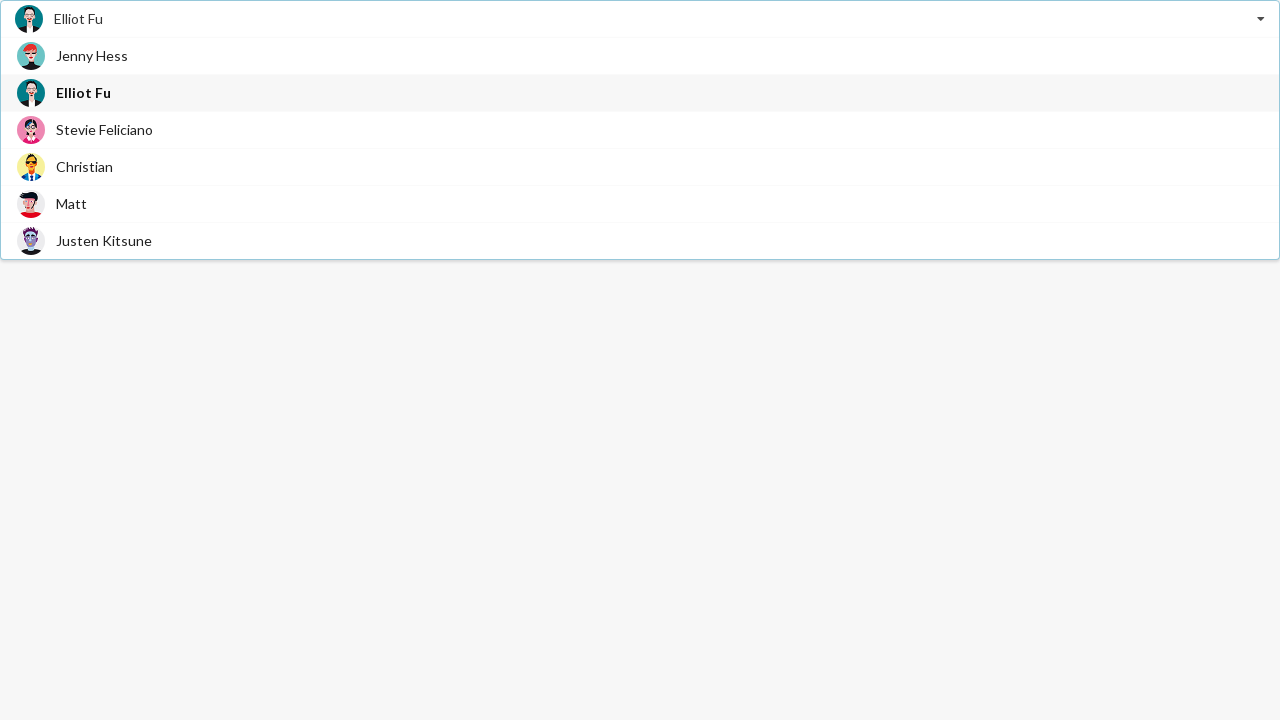

Selected 'Christian' from dropdown at (84, 166) on xpath=//div[@class='visible menu transition']//span[text()='Christian']
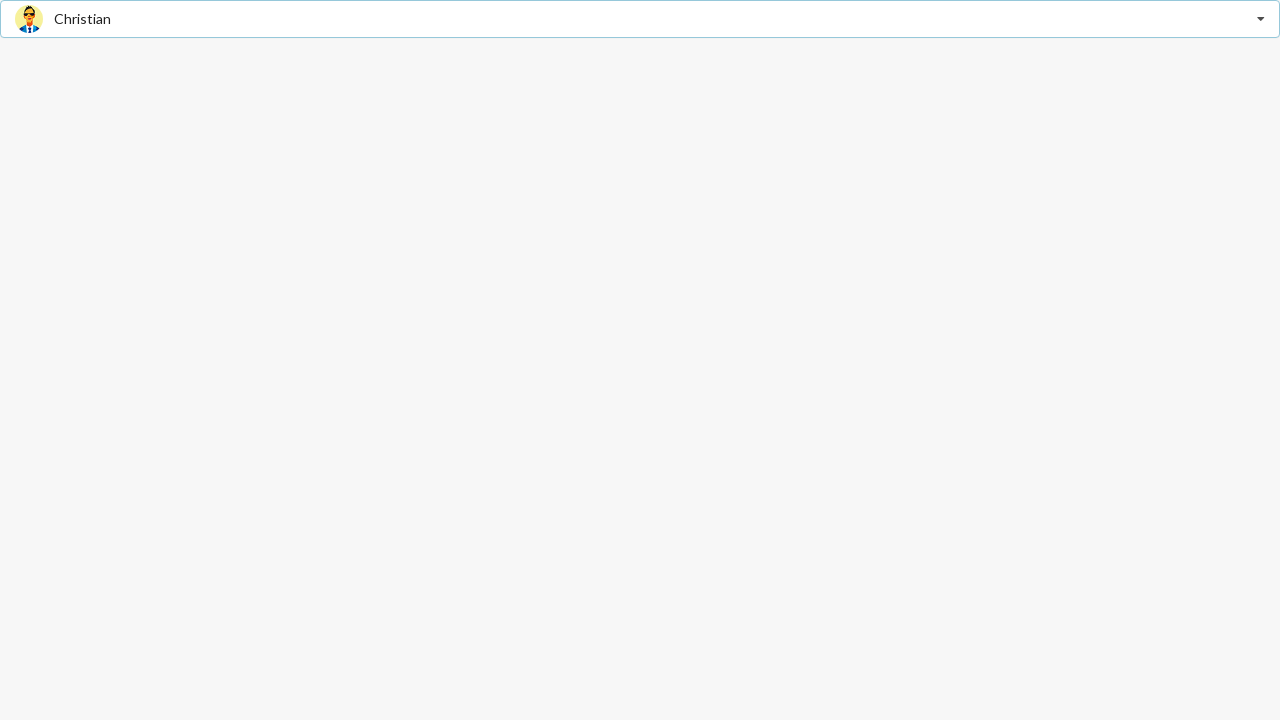

Verified that 'Christian' is displayed as the selected option
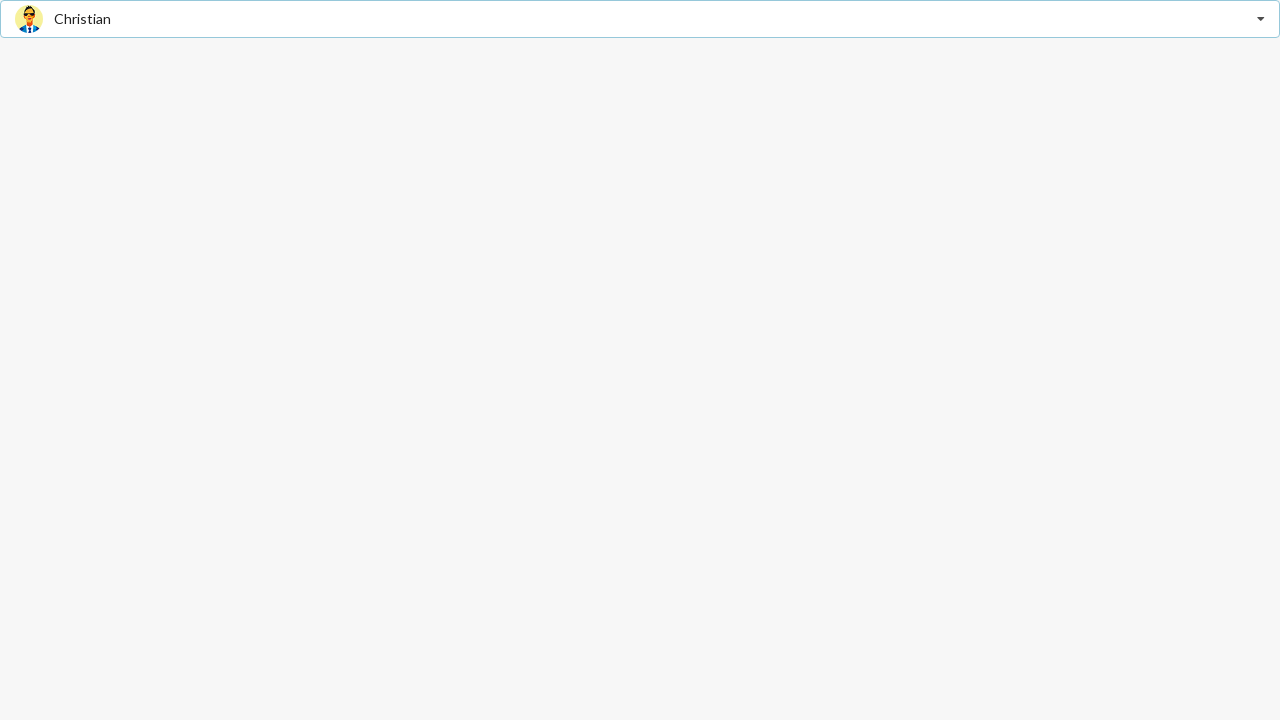

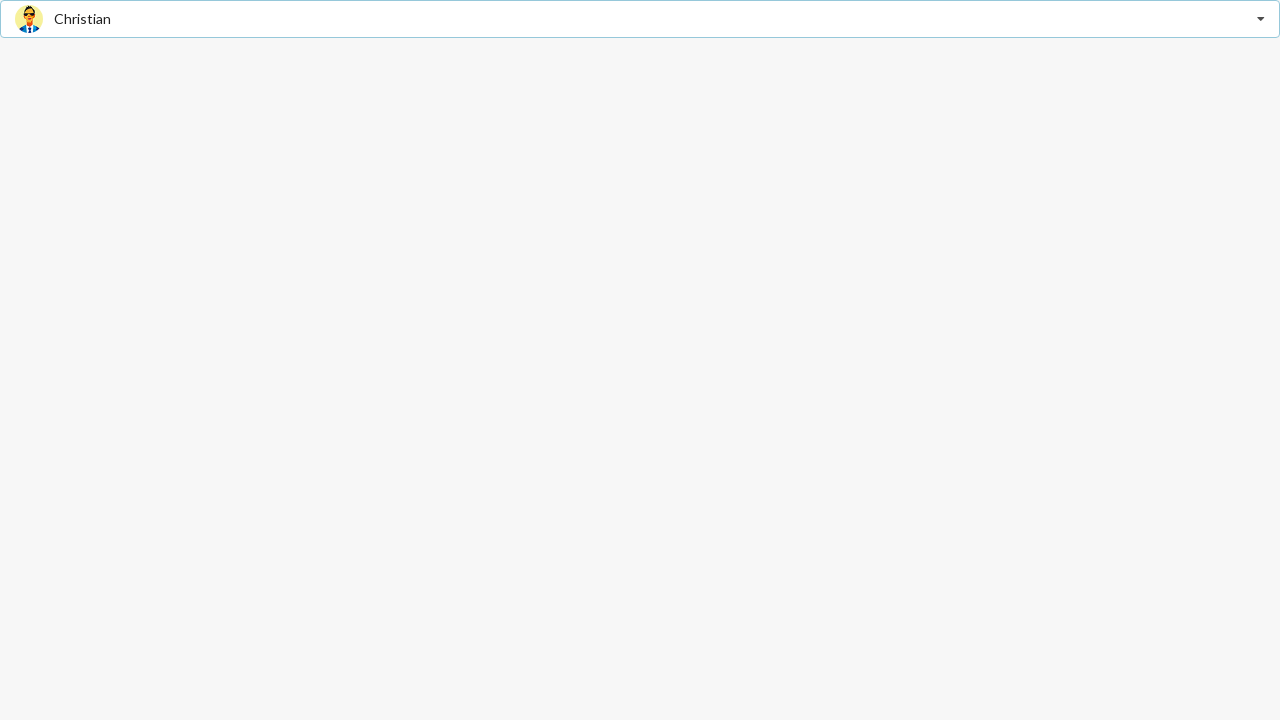